Tests dropdown menu initial state and number of options

Starting URL: https://bonigarcia.dev/selenium-webdriver-java/

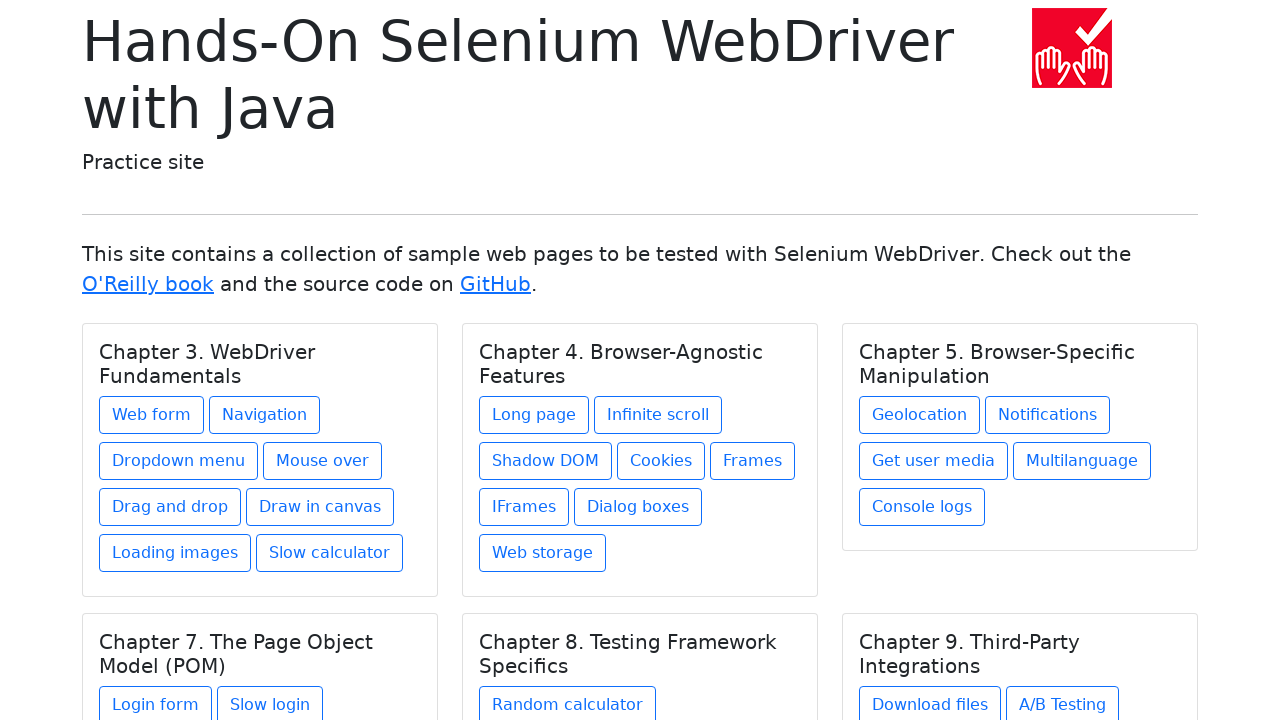

Clicked 'Web form' link to navigate to form page at (152, 415) on text=Web form
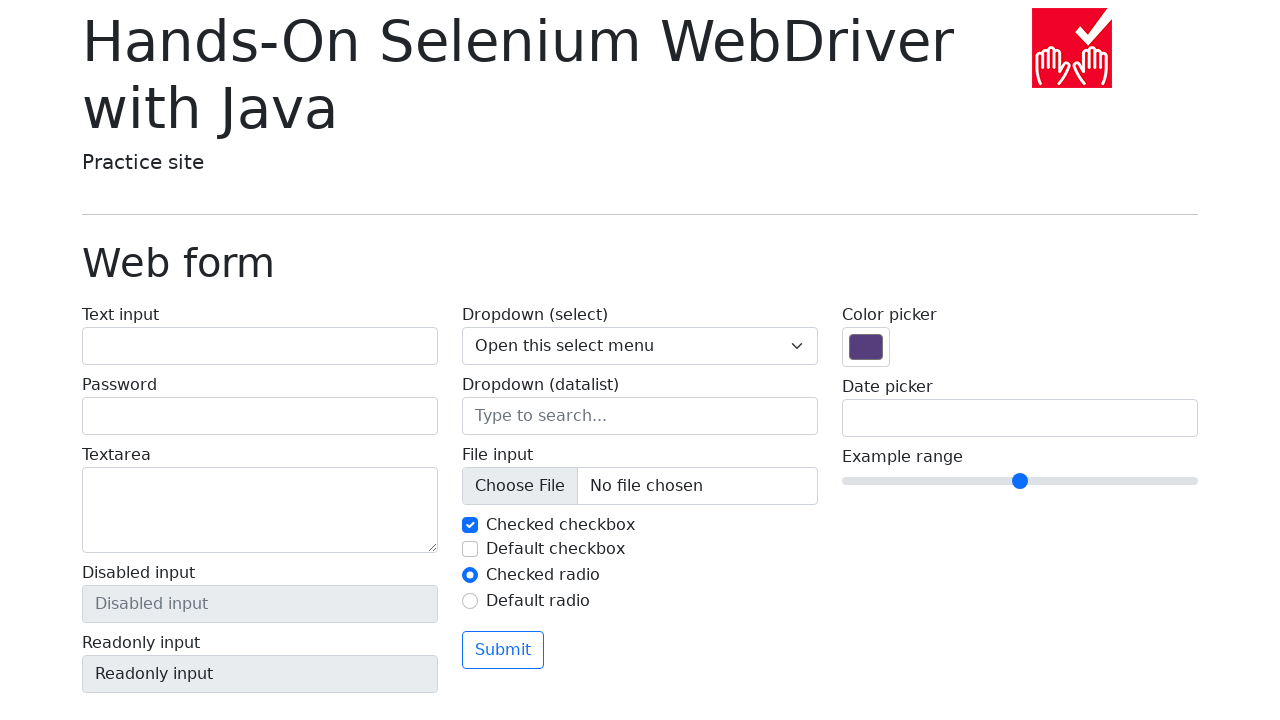

Located dropdown menu element
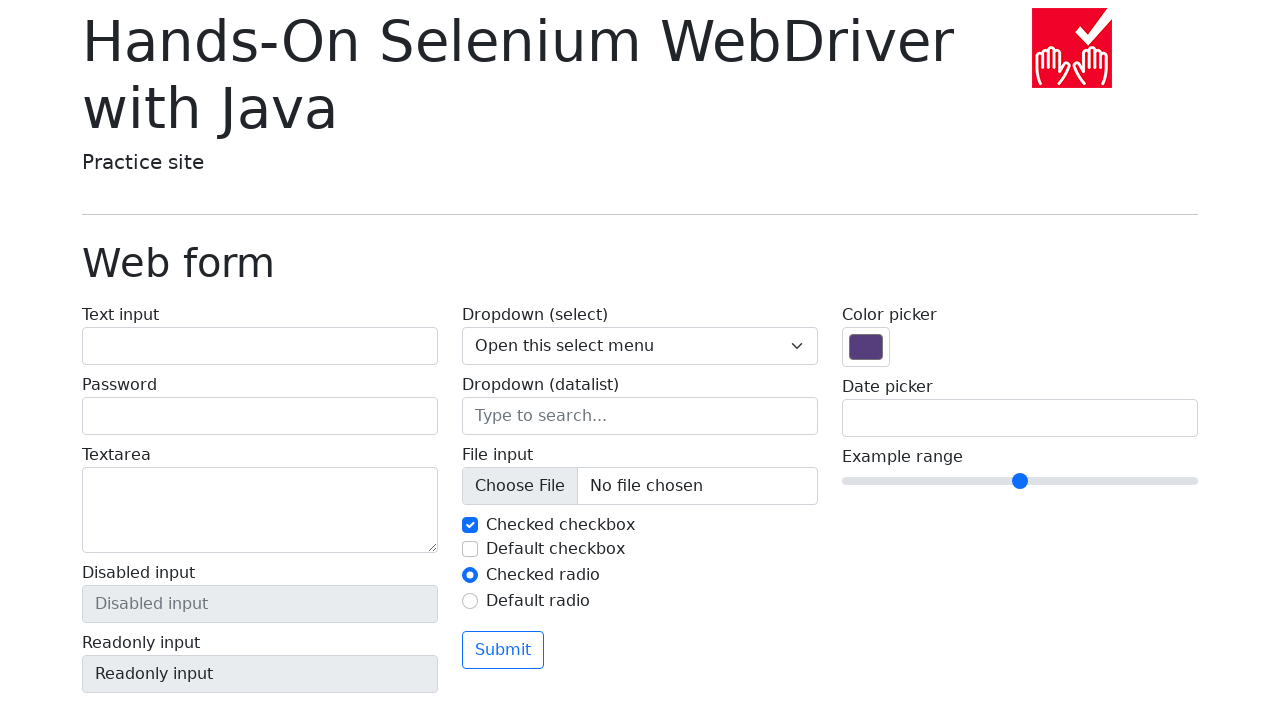

Located currently selected option in dropdown
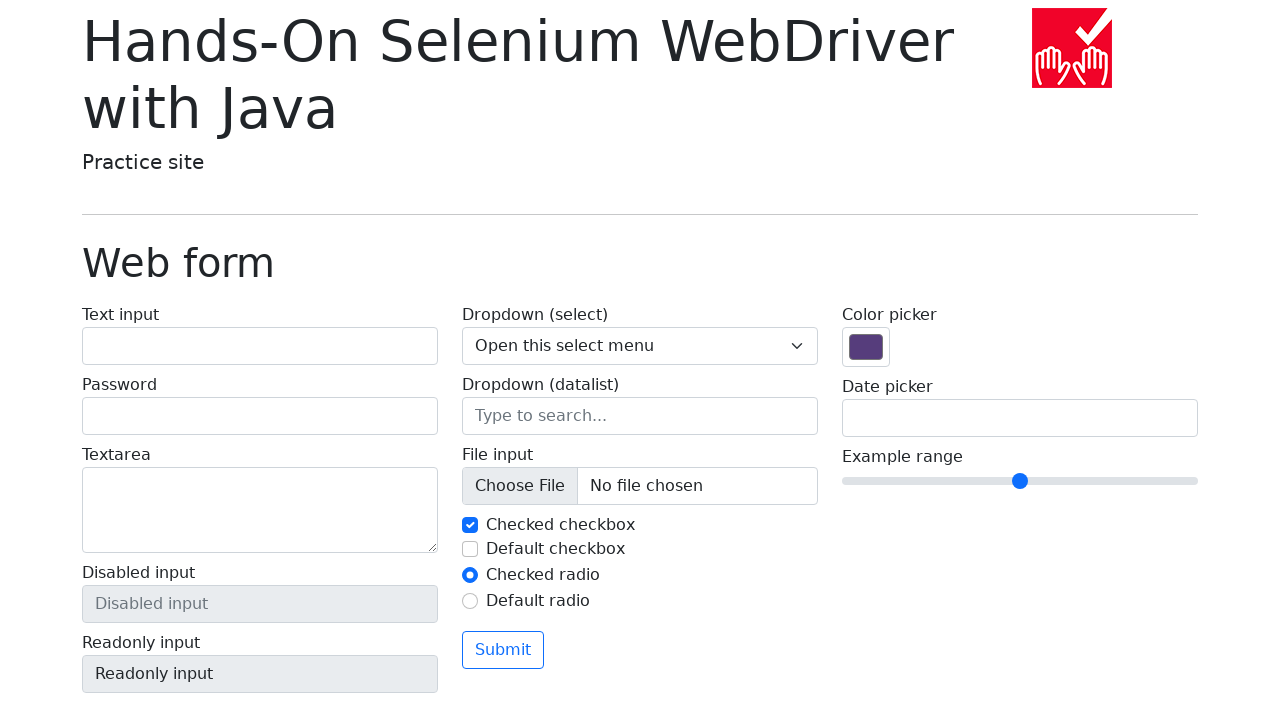

Verified dropdown default state is 'Open this select menu'
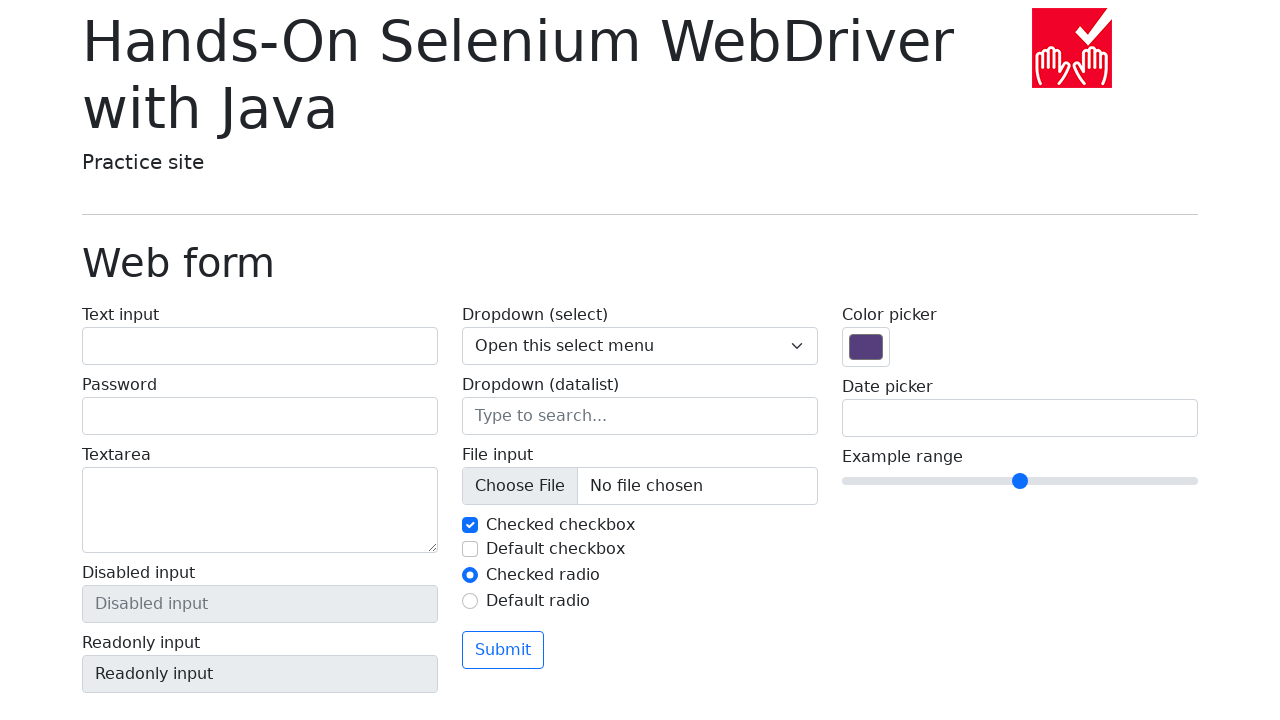

Located all option elements in dropdown
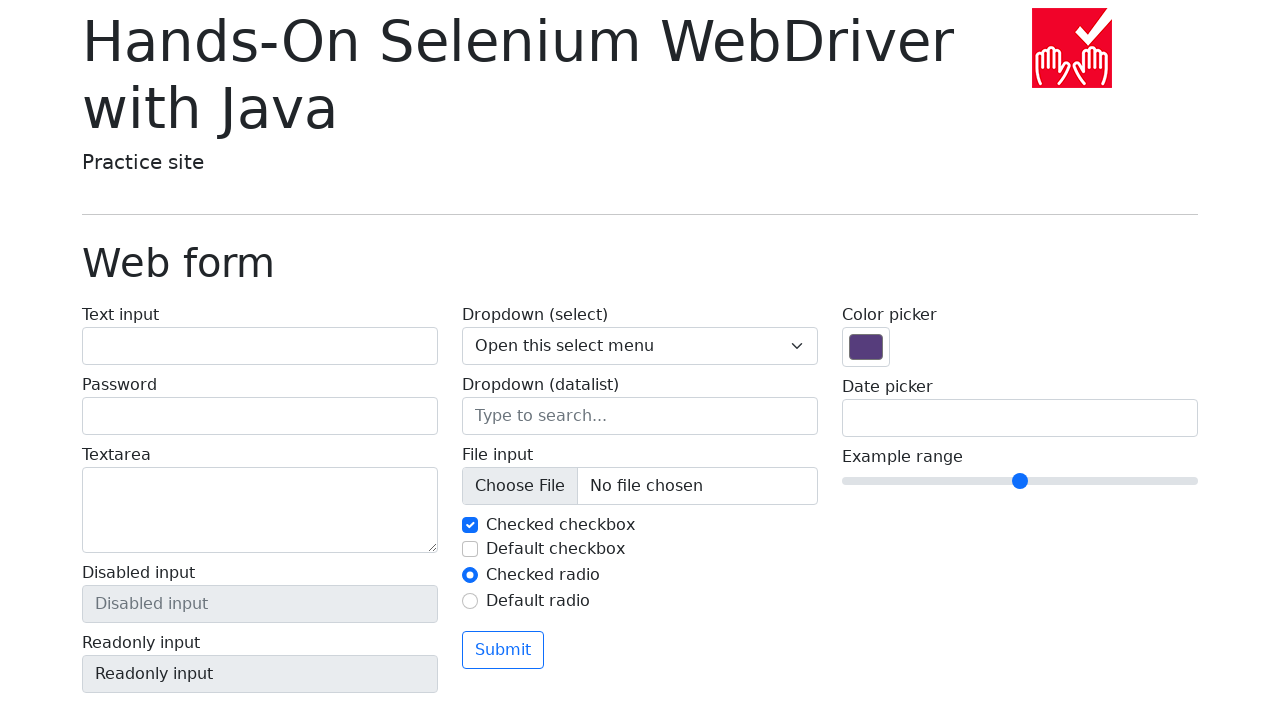

Verified dropdown contains exactly 4 options
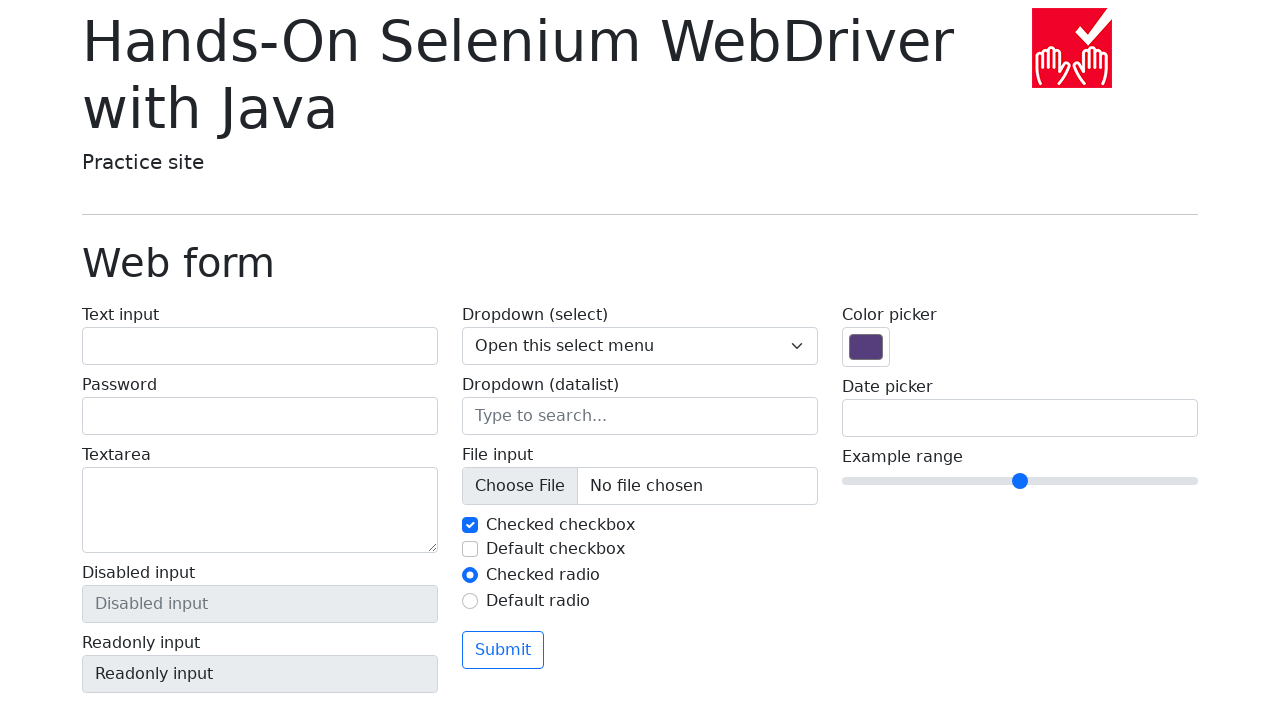

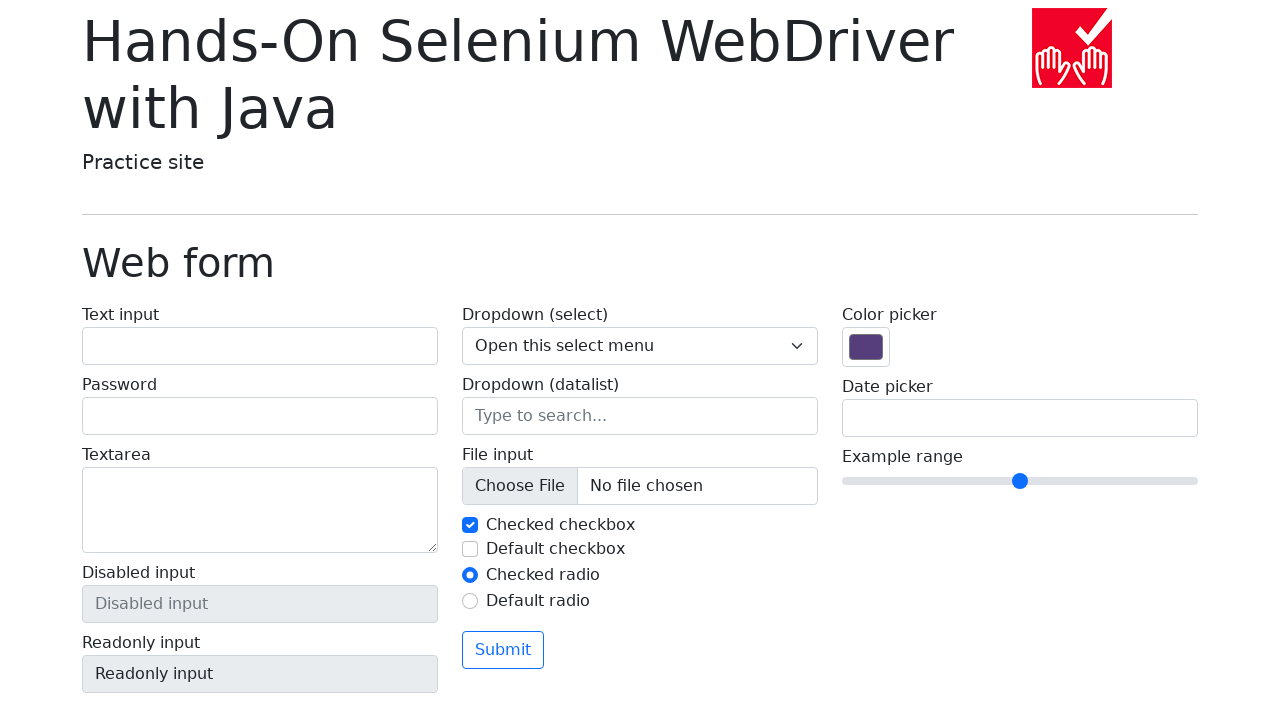